Tests that the todo counter displays correct count as items are added

Starting URL: https://demo.playwright.dev/todomvc

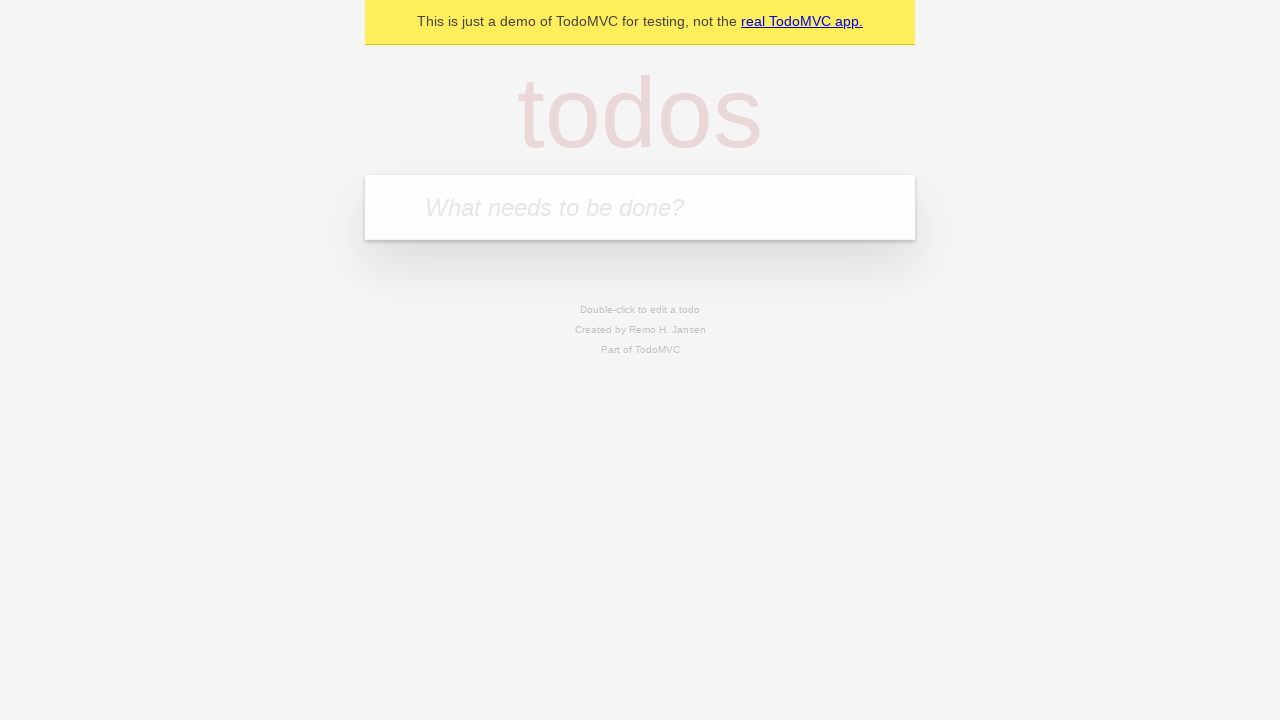

Located the todo input field with placeholder 'What needs to be done?'
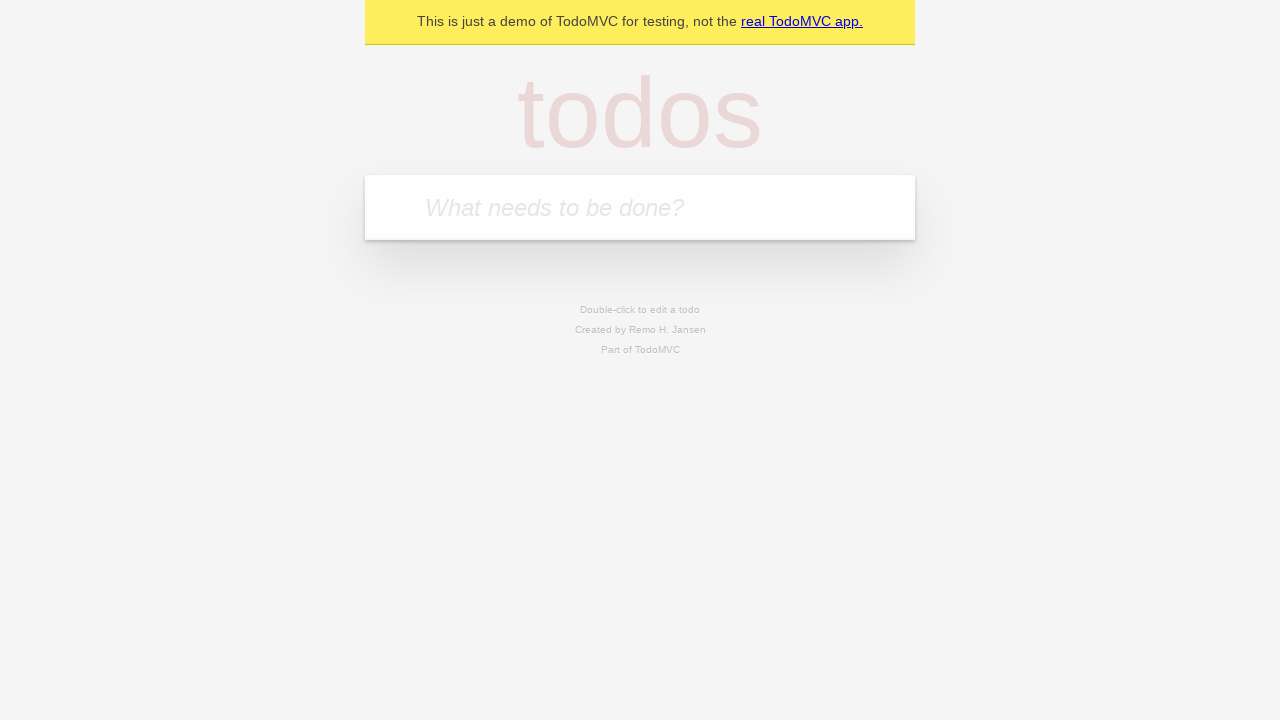

Filled todo input with 'buy some cheese' on internal:attr=[placeholder="What needs to be done?"i]
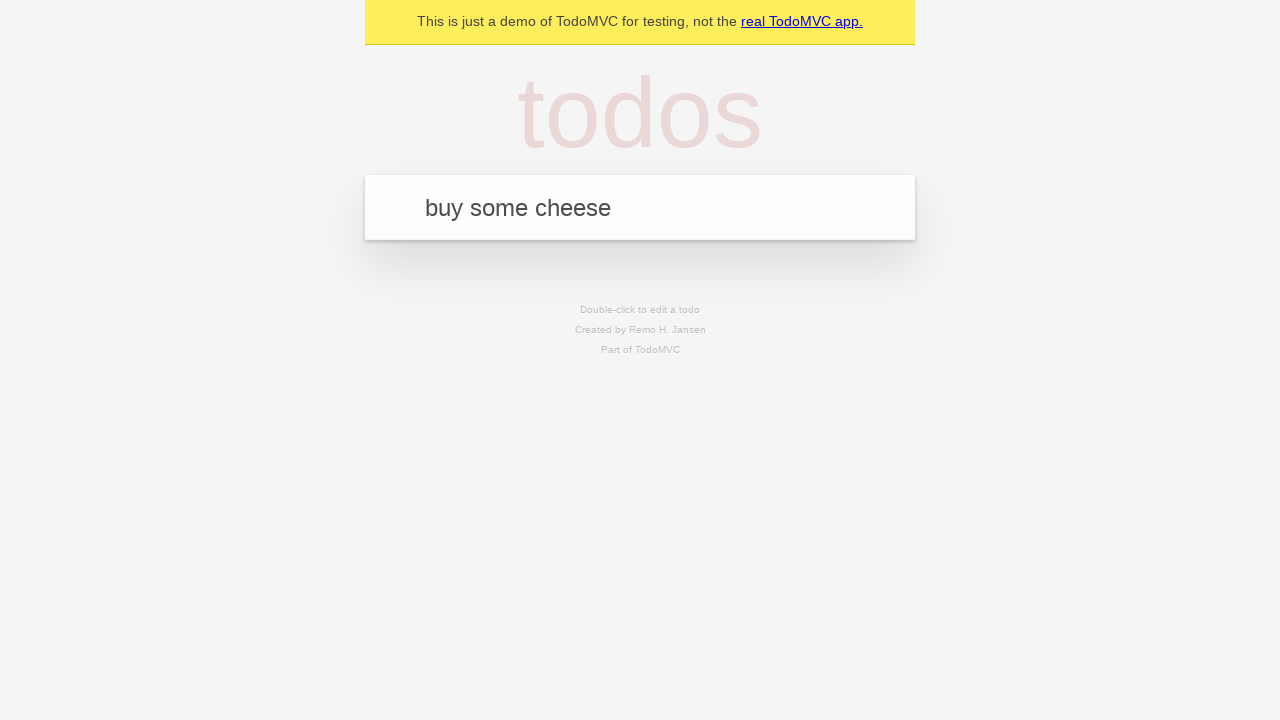

Pressed Enter to add first todo item on internal:attr=[placeholder="What needs to be done?"i]
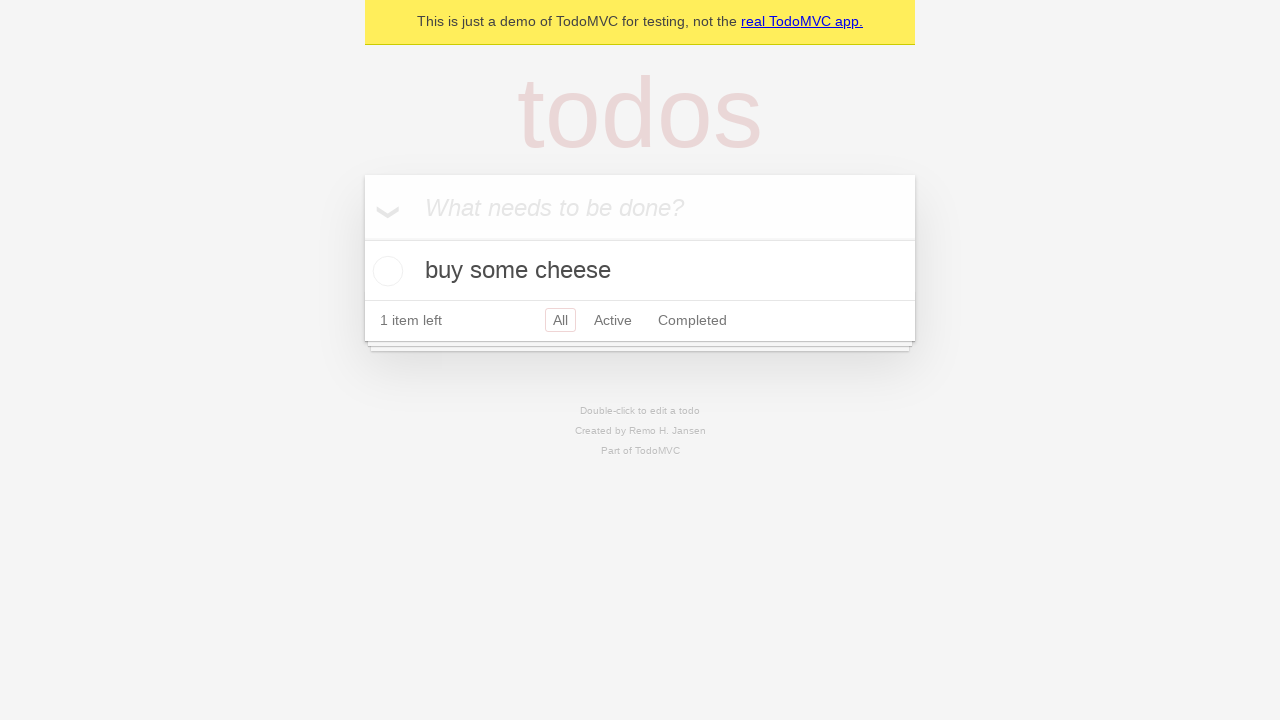

Todo counter element appeared on the page
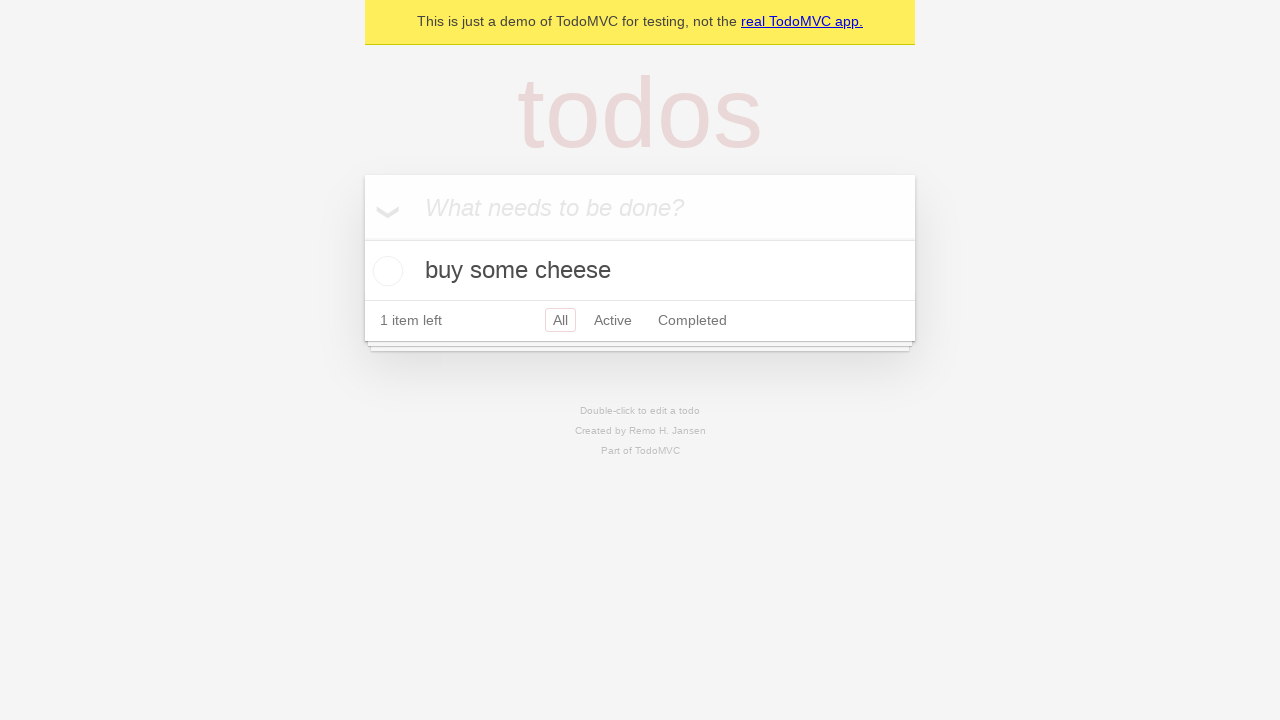

Filled todo input with 'feed the cat' on internal:attr=[placeholder="What needs to be done?"i]
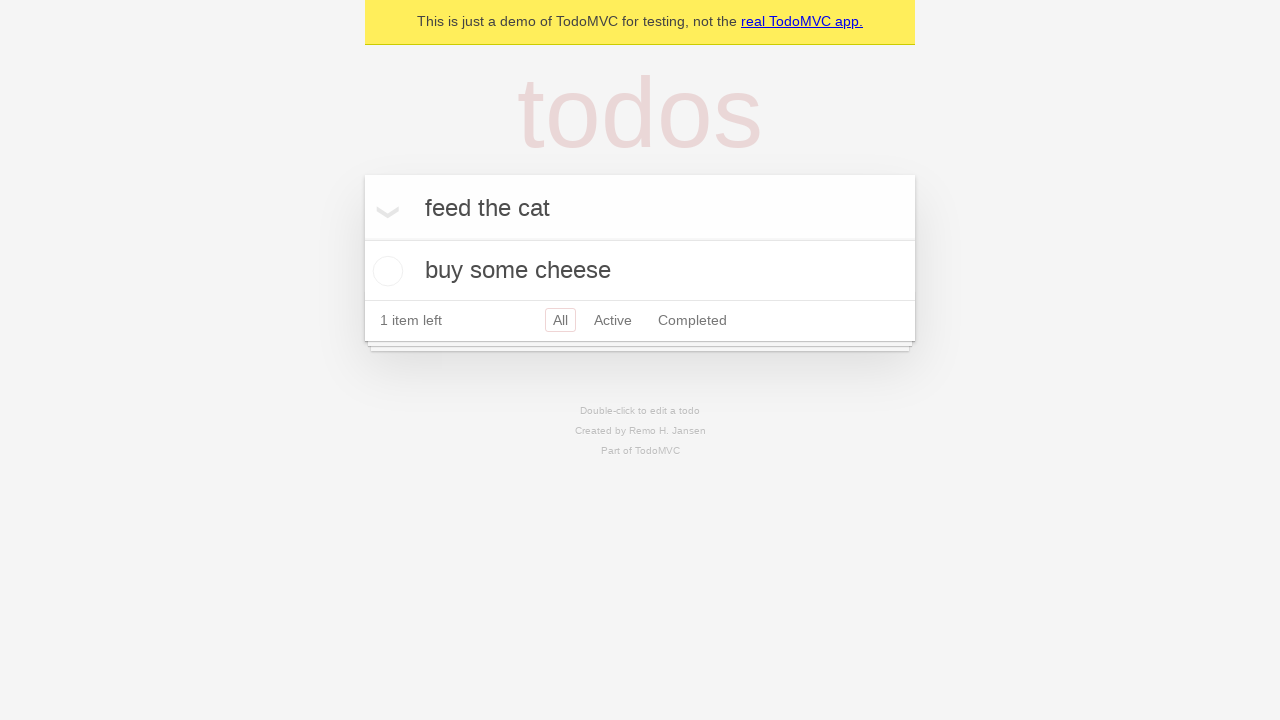

Pressed Enter to add second todo item on internal:attr=[placeholder="What needs to be done?"i]
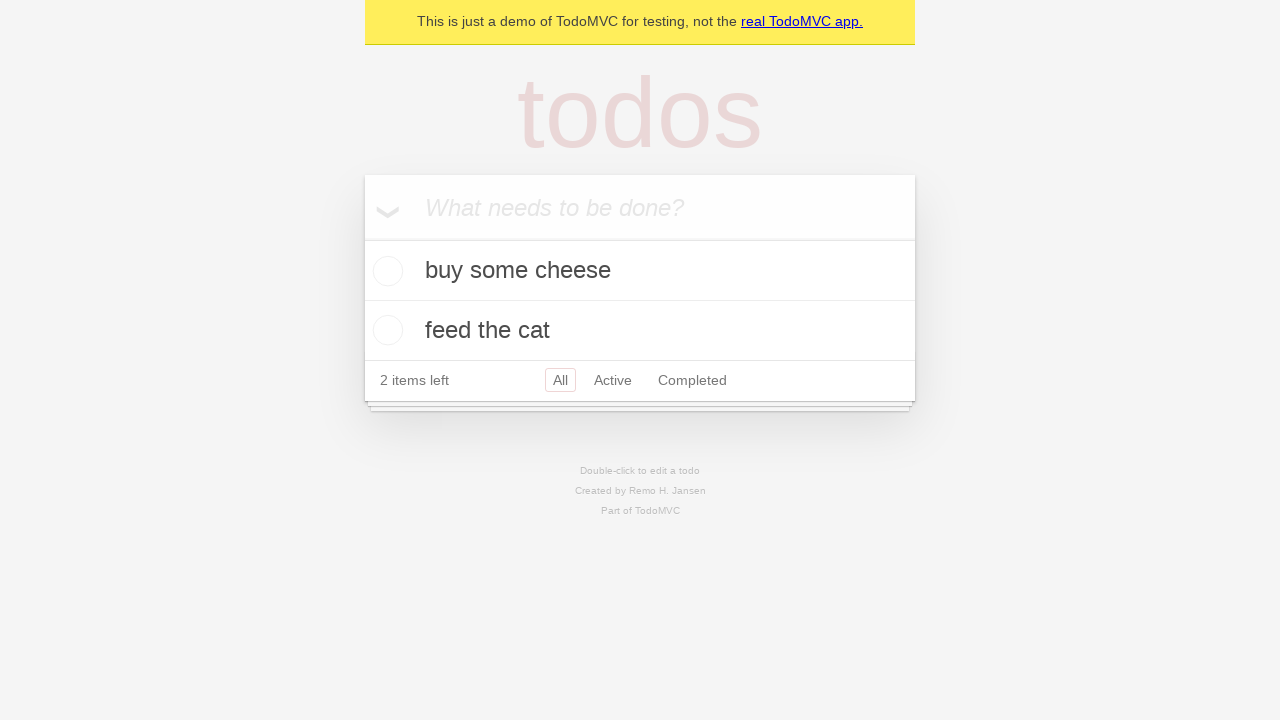

Todo counter updated to display 2 items
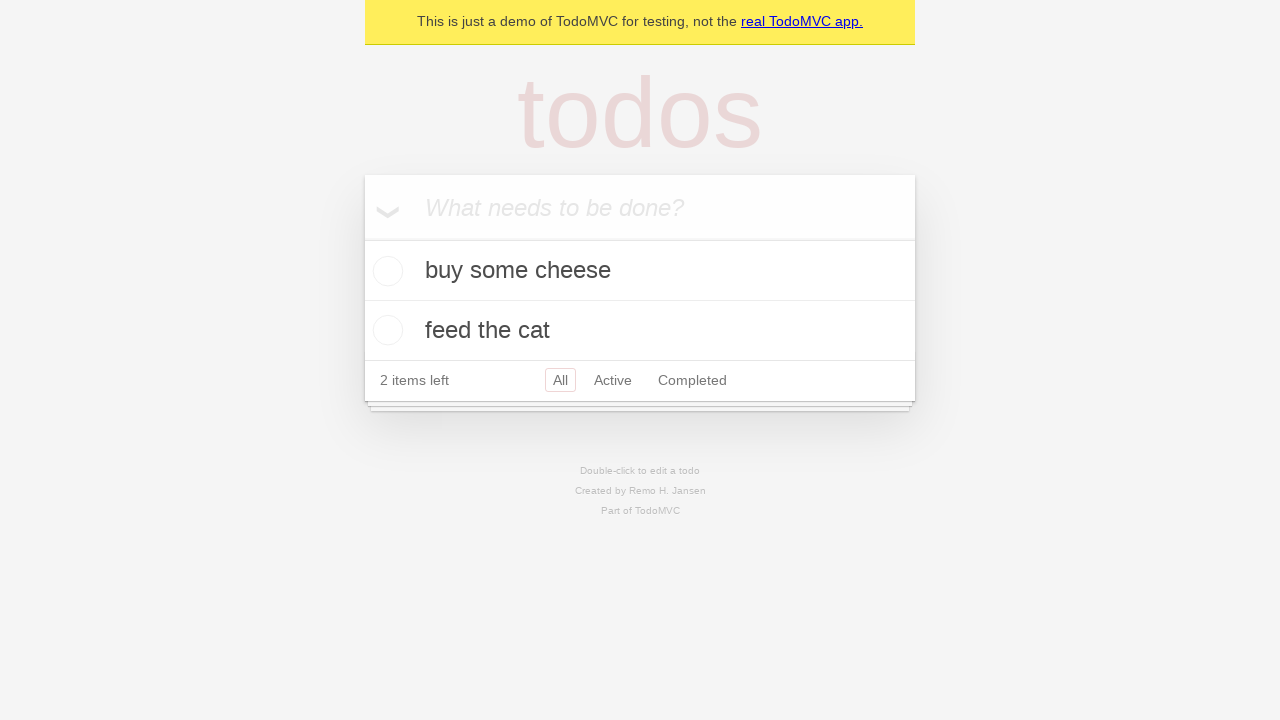

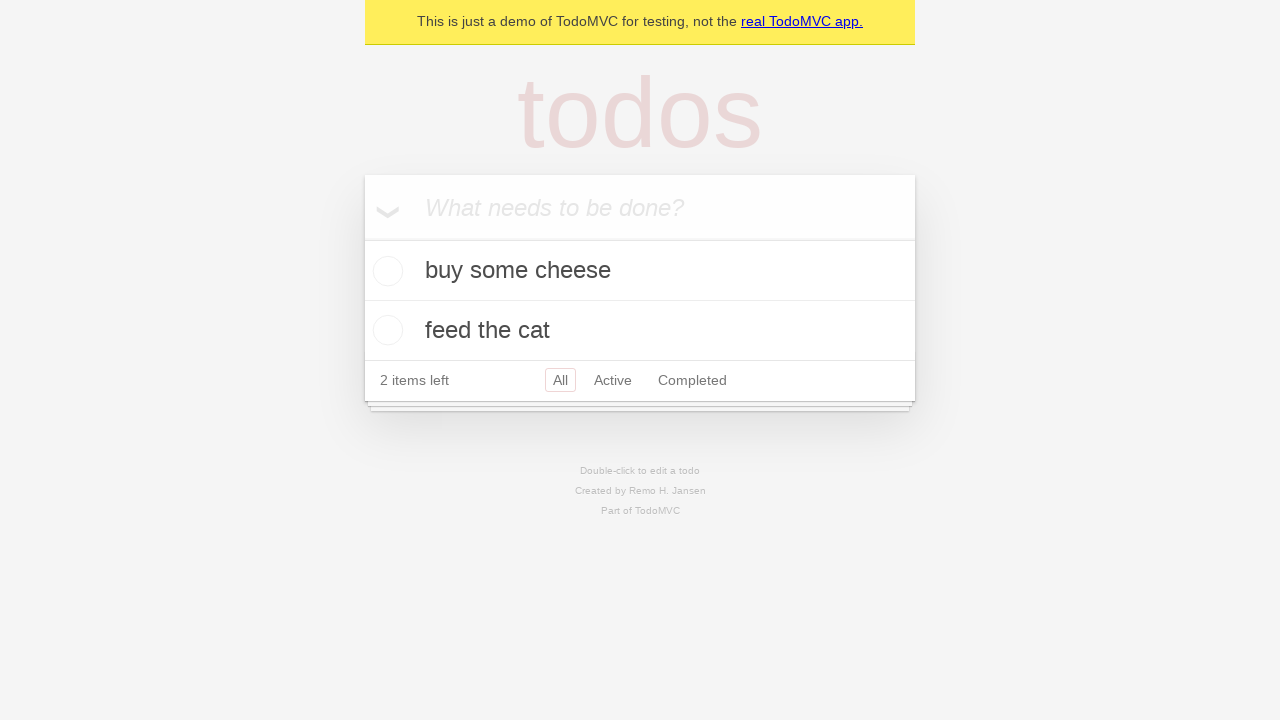